Tests the date picker functionality on the Formy project by entering a date and submitting it with Enter key

Starting URL: https://formy-project.herokuapp.com/datepicker

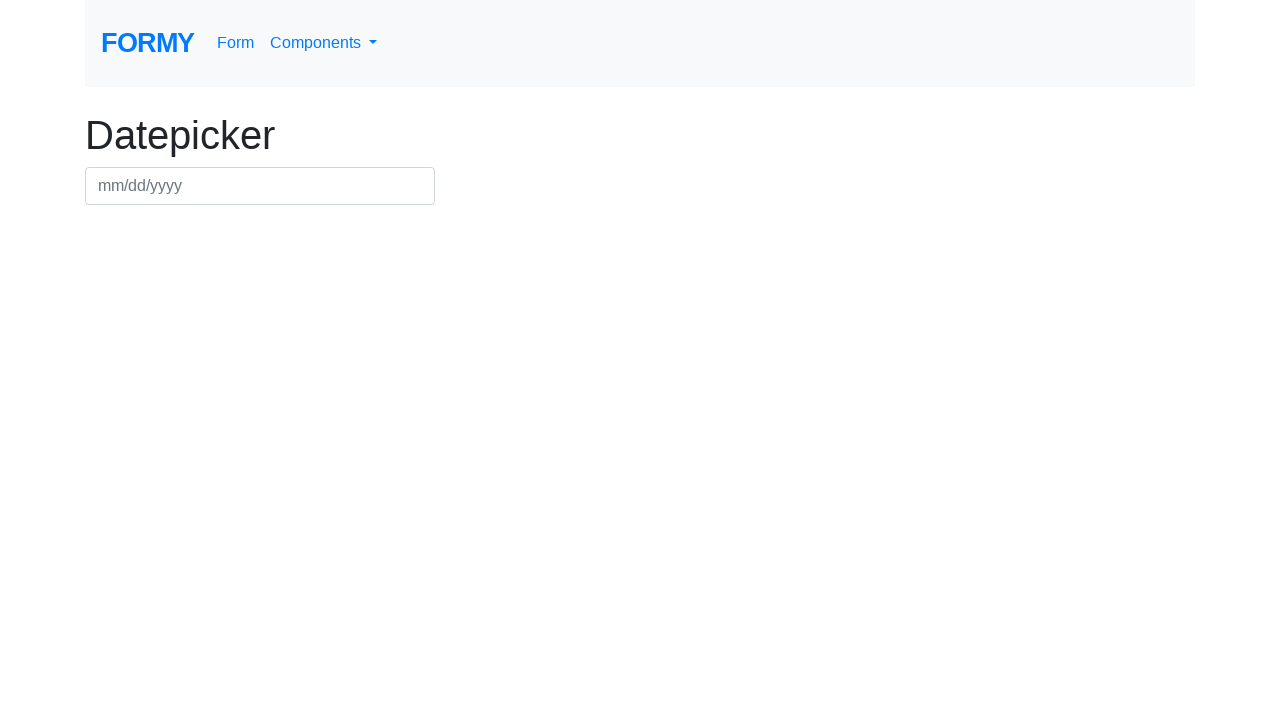

Page loaded - logo element is visible
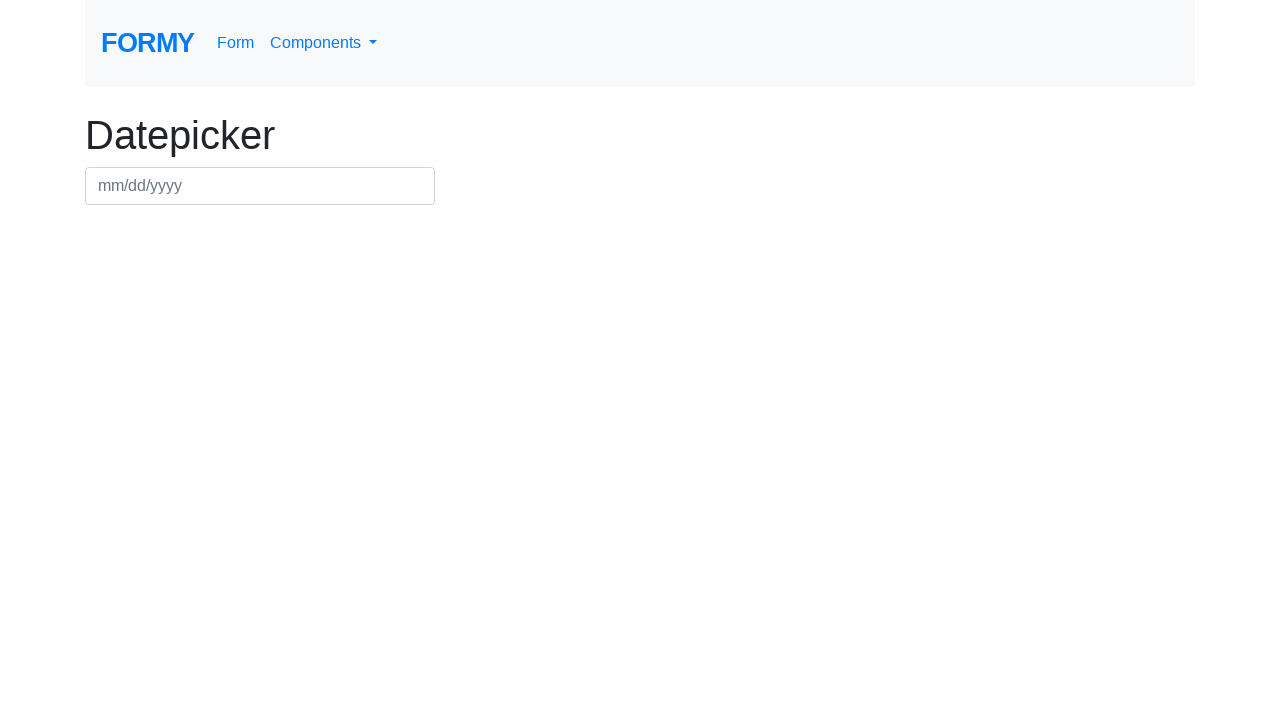

Entered date '03/15/2024' in the date picker field on #datepicker
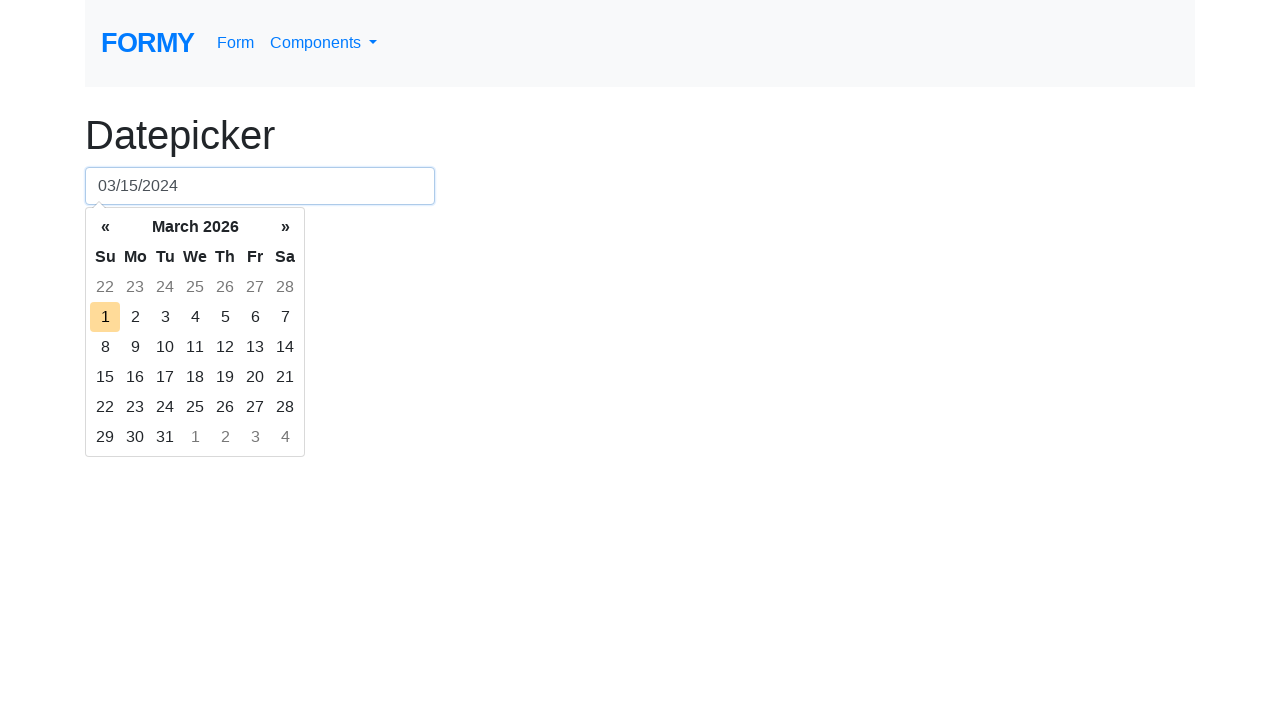

Pressed Enter key to submit the date on #datepicker
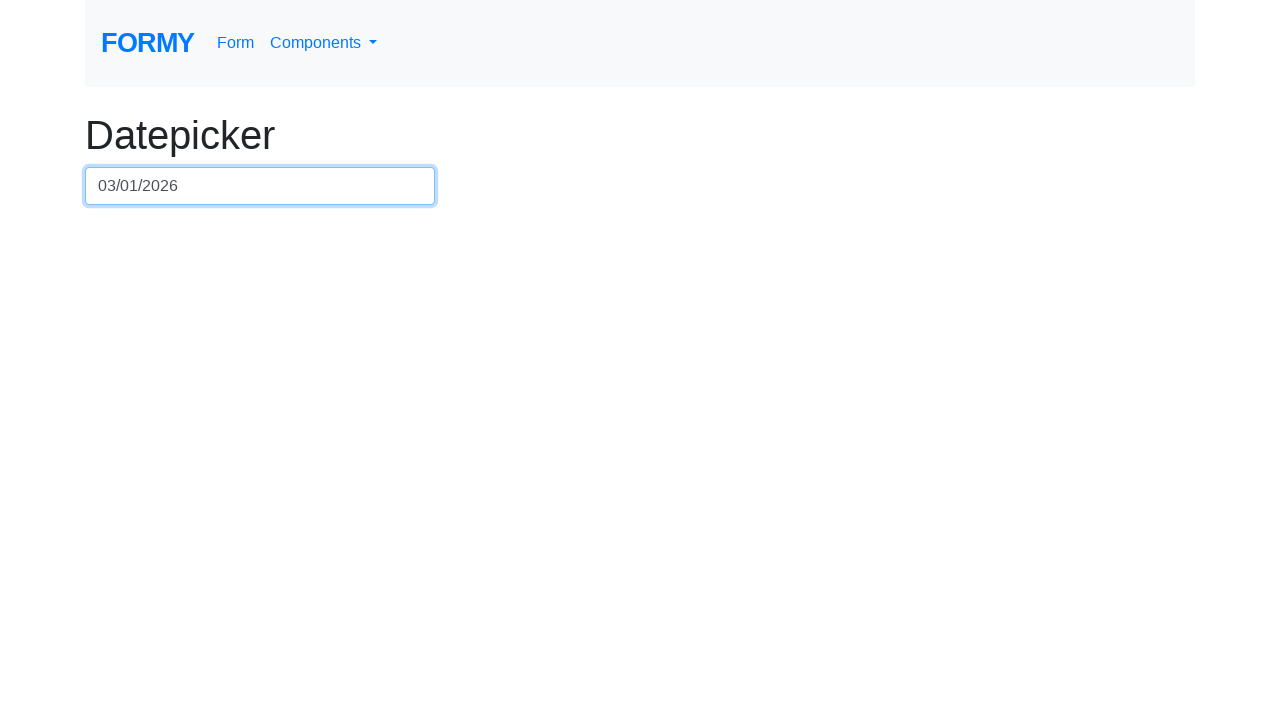

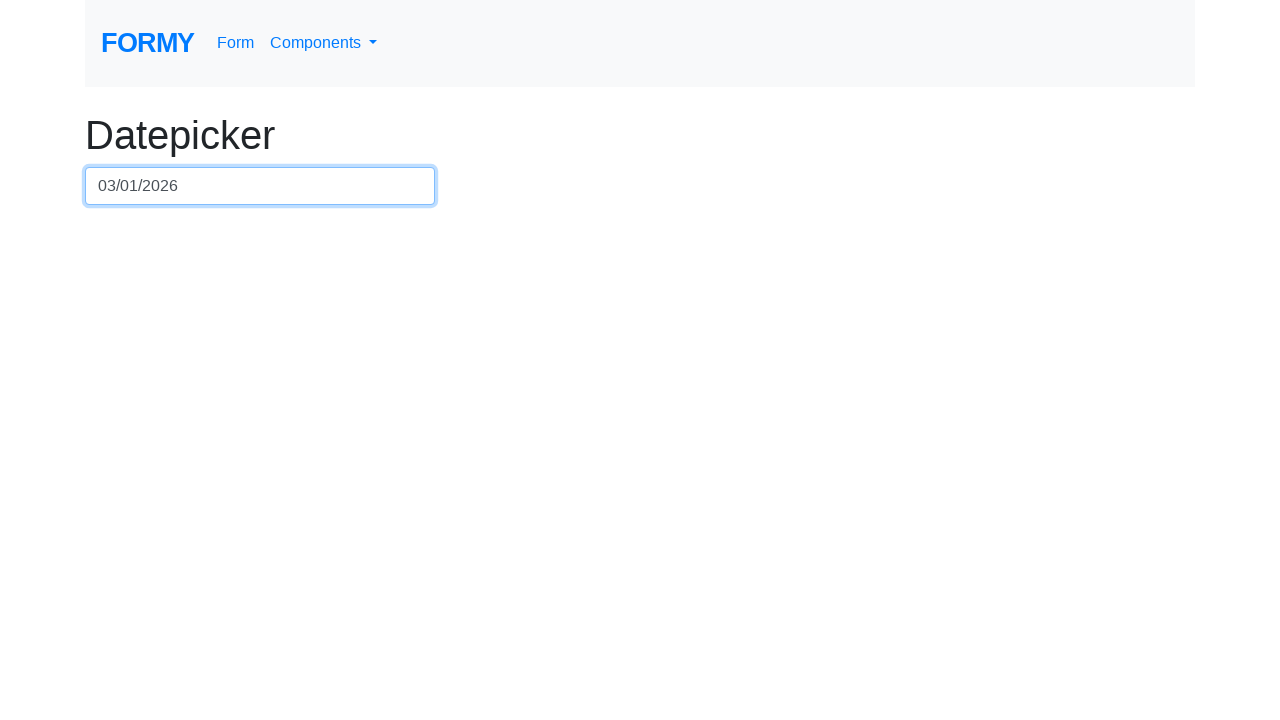